Waits for a specific price to appear, then solves a mathematical problem by calculating a value and submitting the answer

Starting URL: https://suninjuly.github.io/explicit_wait2.html

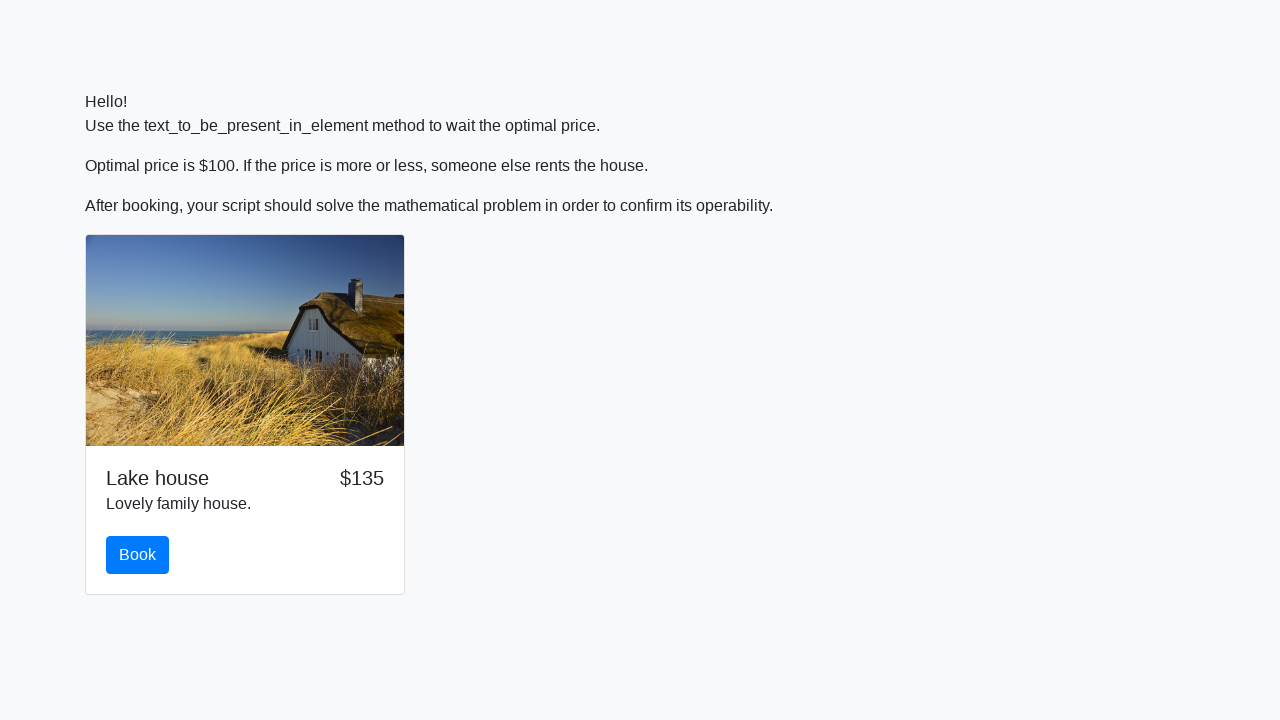

Waited for price to reach $100
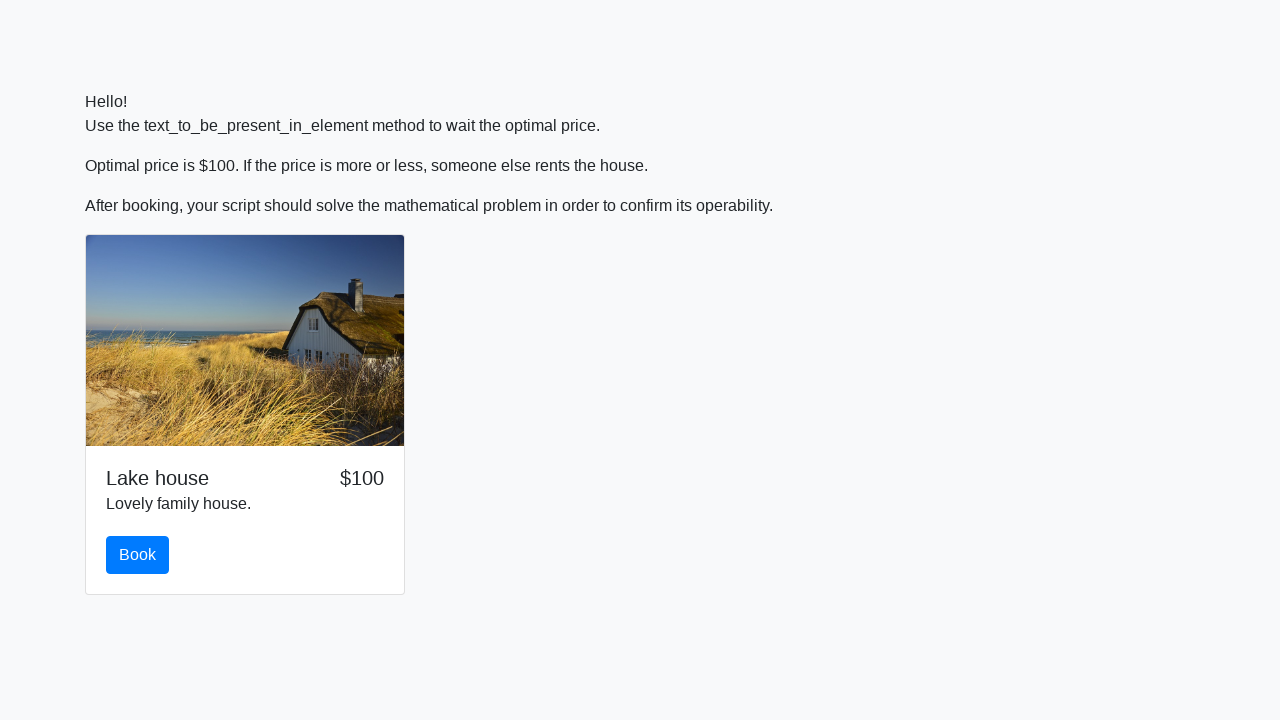

Clicked the book button at (138, 555) on #book
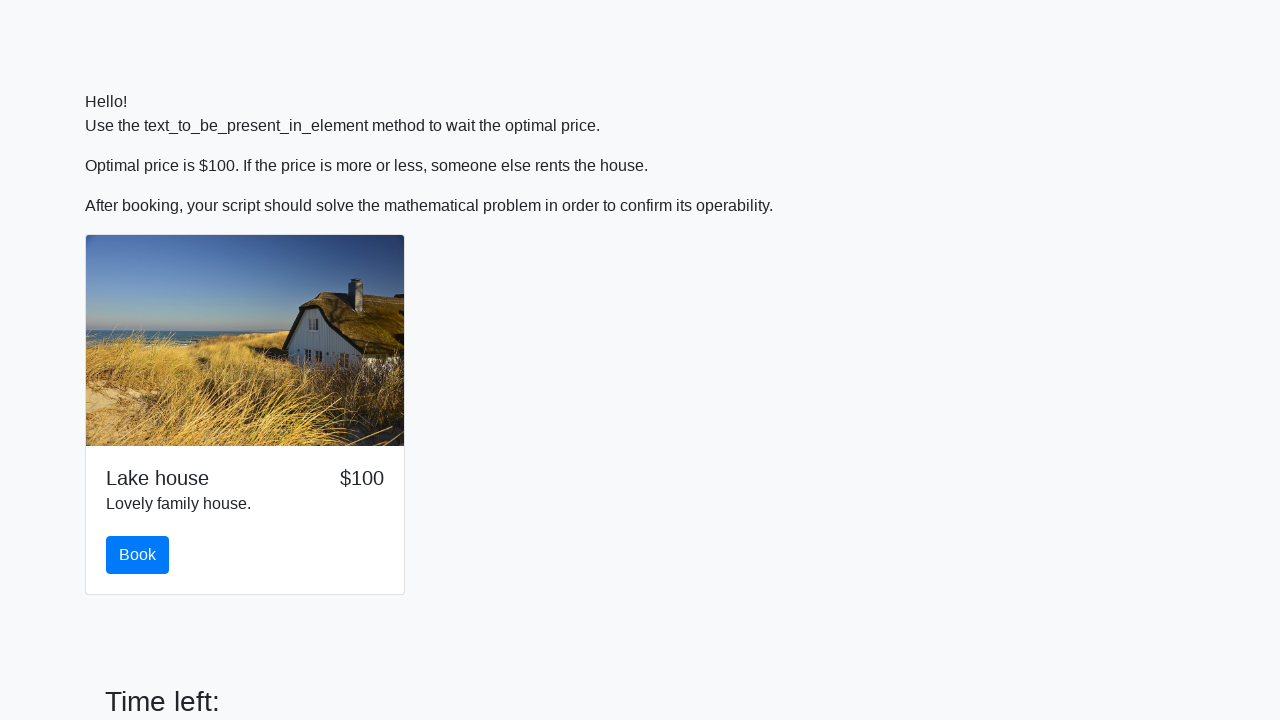

Scrolled down to view the math problem
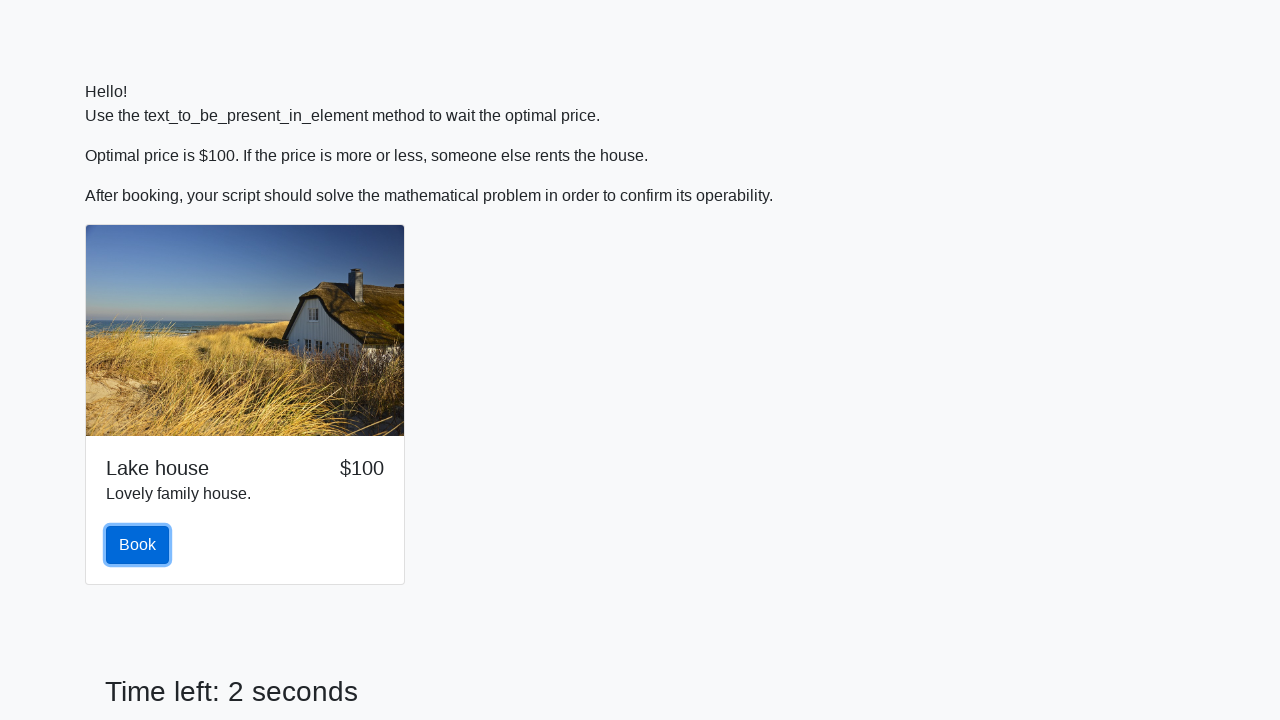

Retrieved number value: 239
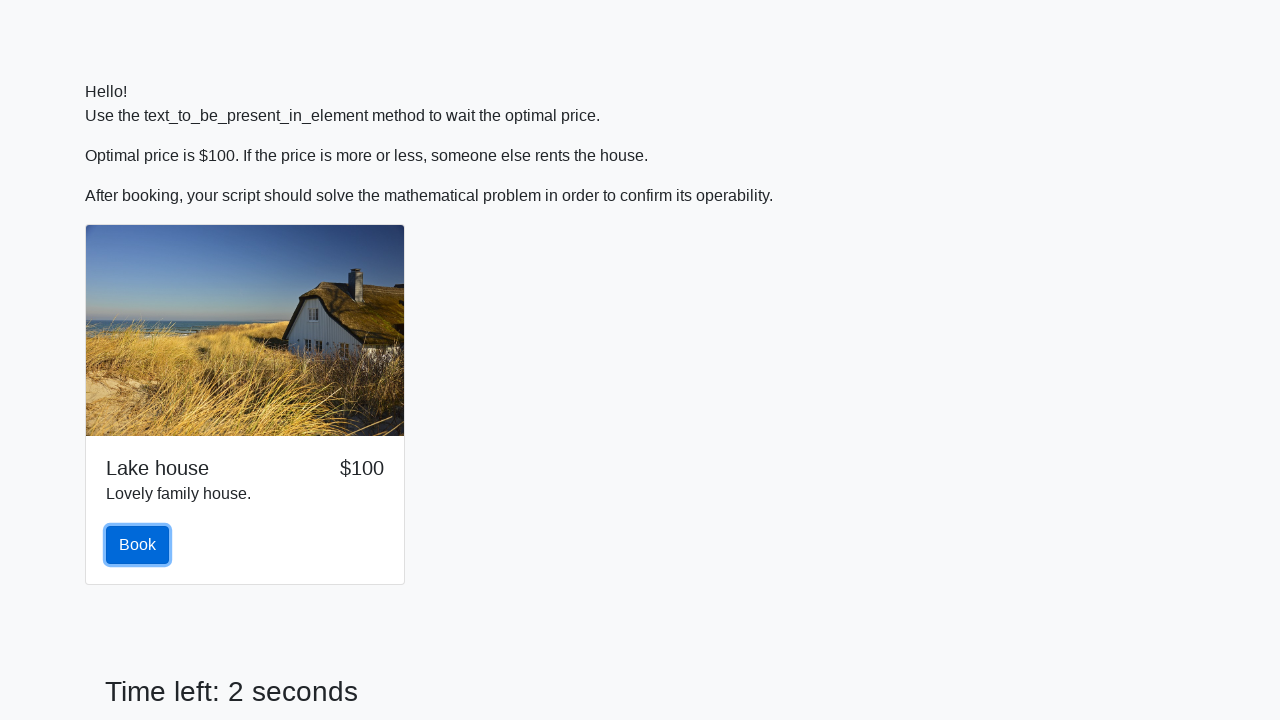

Calculated mathematical answer: 1.043905517201745
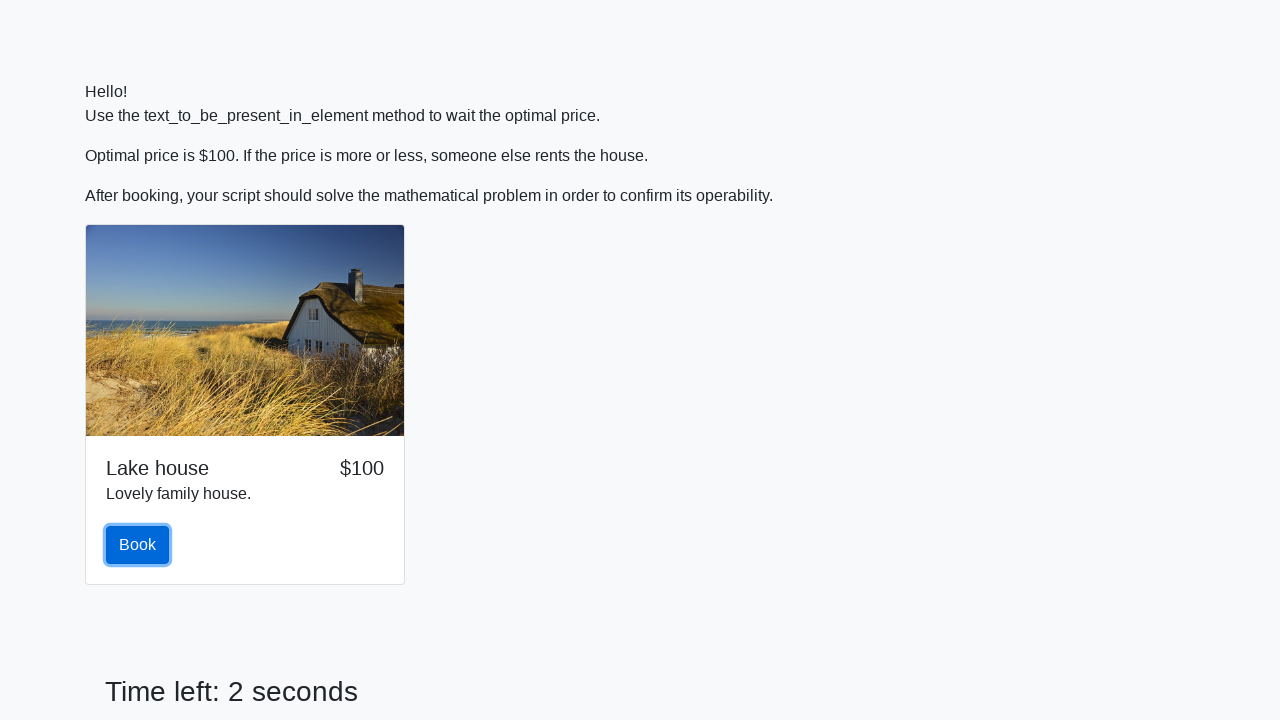

Filled answer field with calculated value on #answer
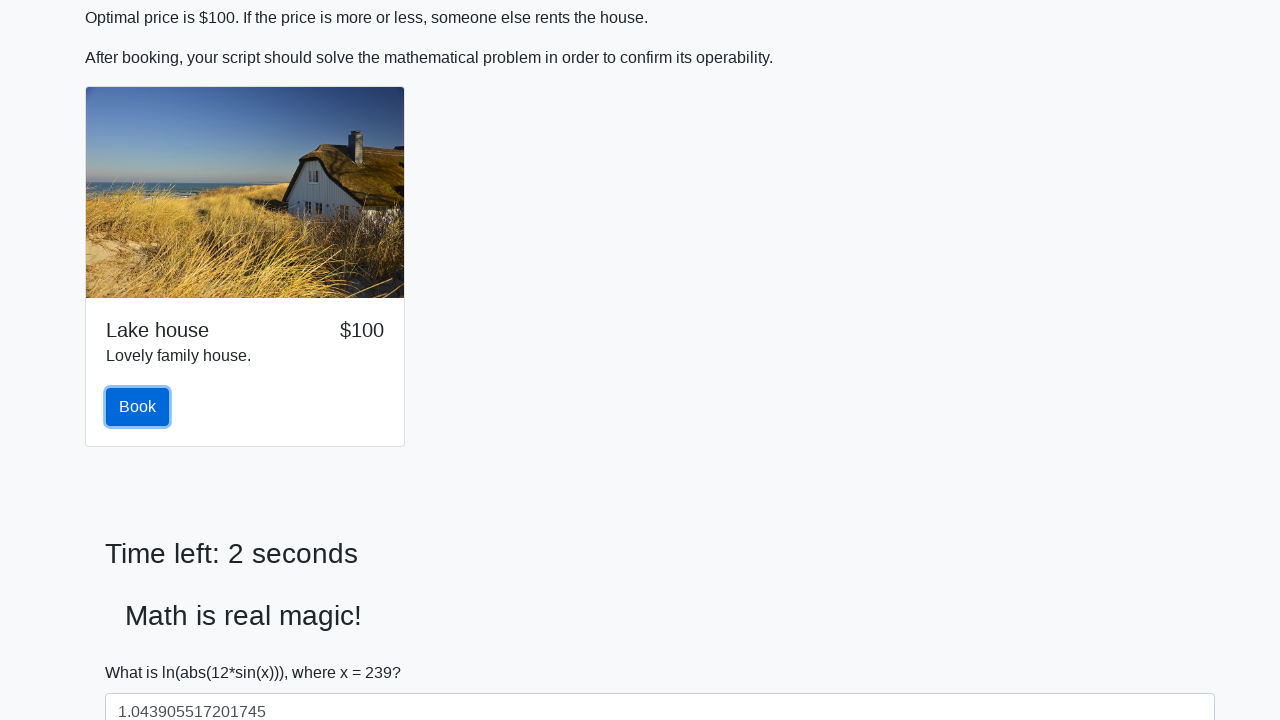

Clicked solve button to submit the answer at (143, 651) on #solve
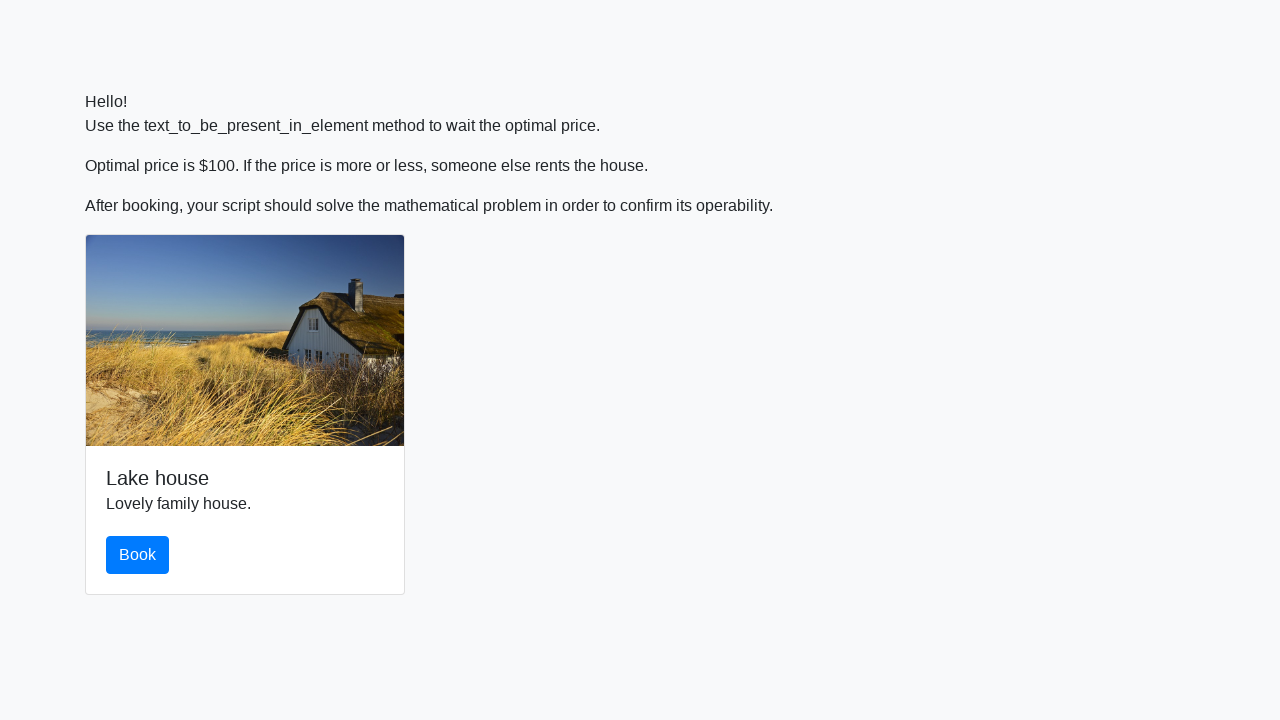

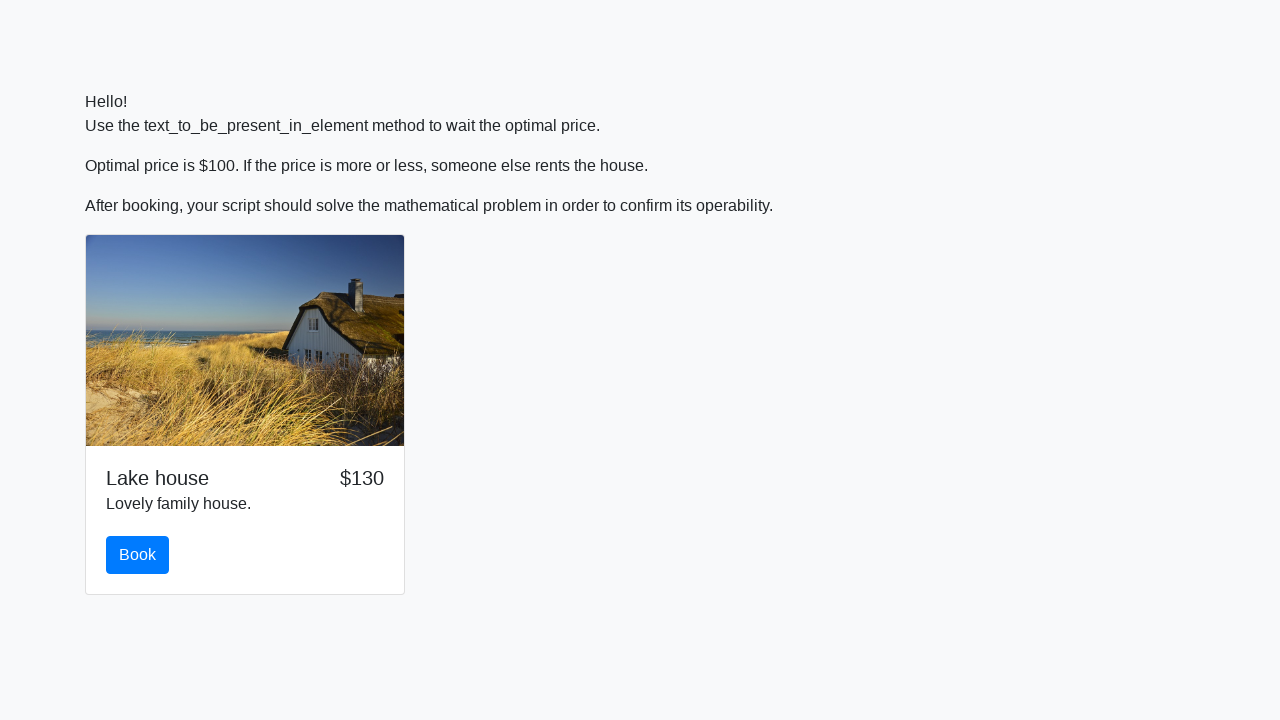